Tests JavaScript Confirm popup dismissal by clicking the confirm button and dismissing (canceling) the dialog

Starting URL: https://the-internet.herokuapp.com/javascript_alerts

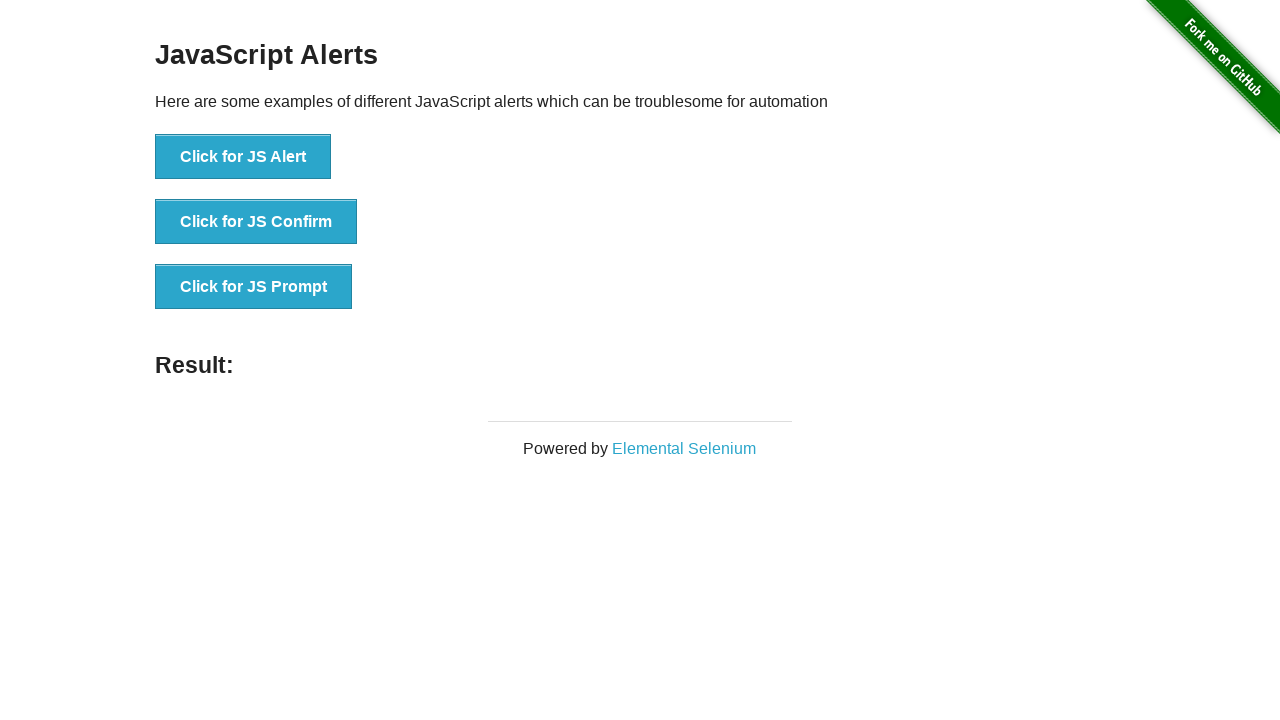

Registered dialog handler to dismiss JavaScript confirm popup
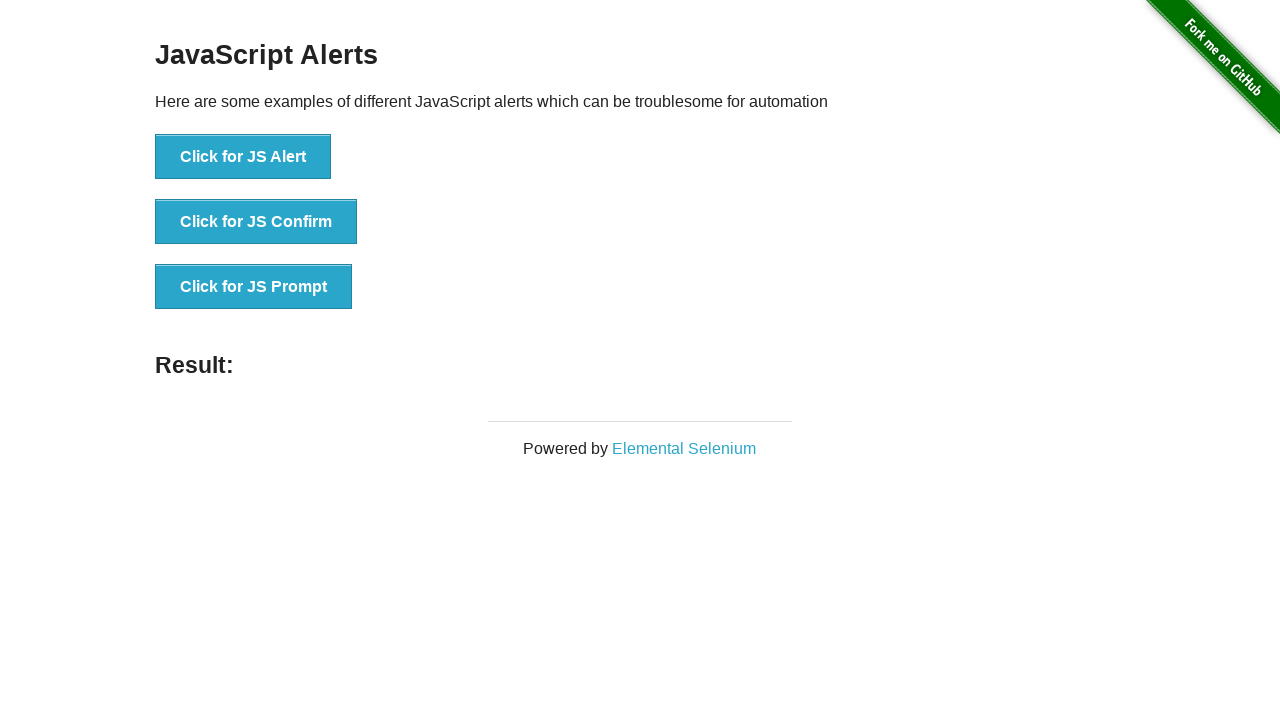

Clicked the JS Confirm button at (256, 222) on button[onclick='jsConfirm()']
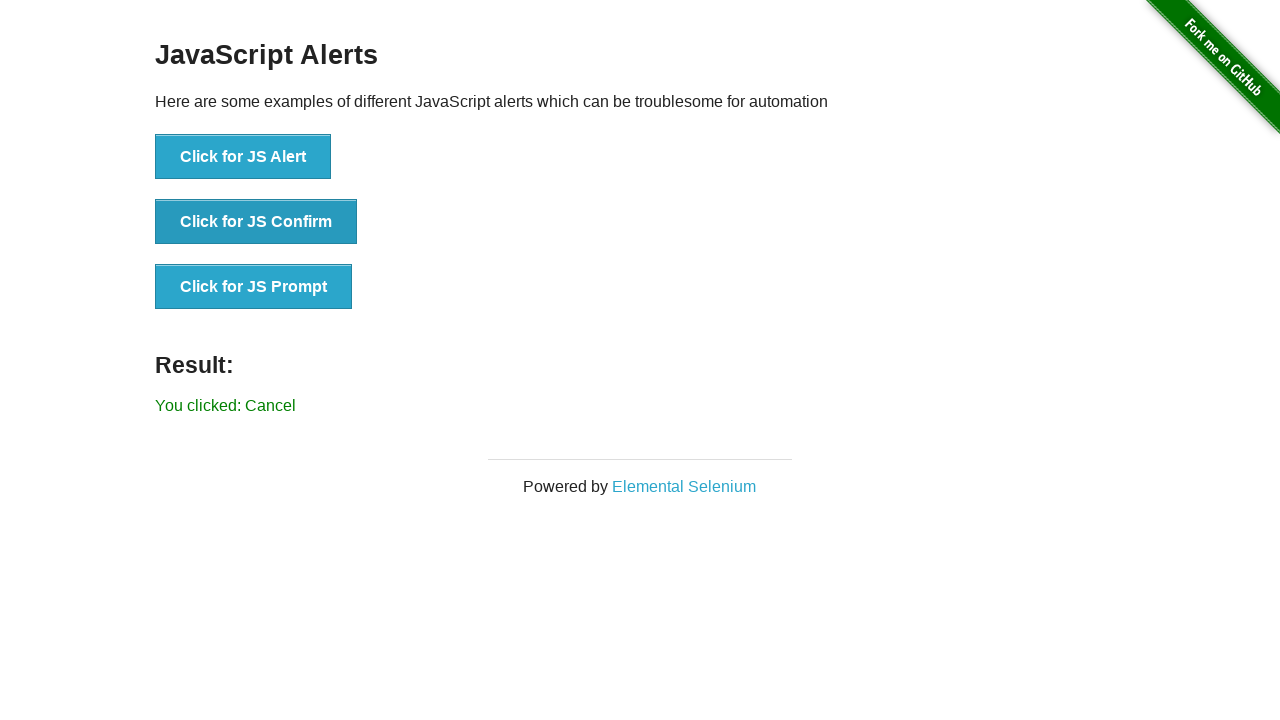

Waited for result element to appear
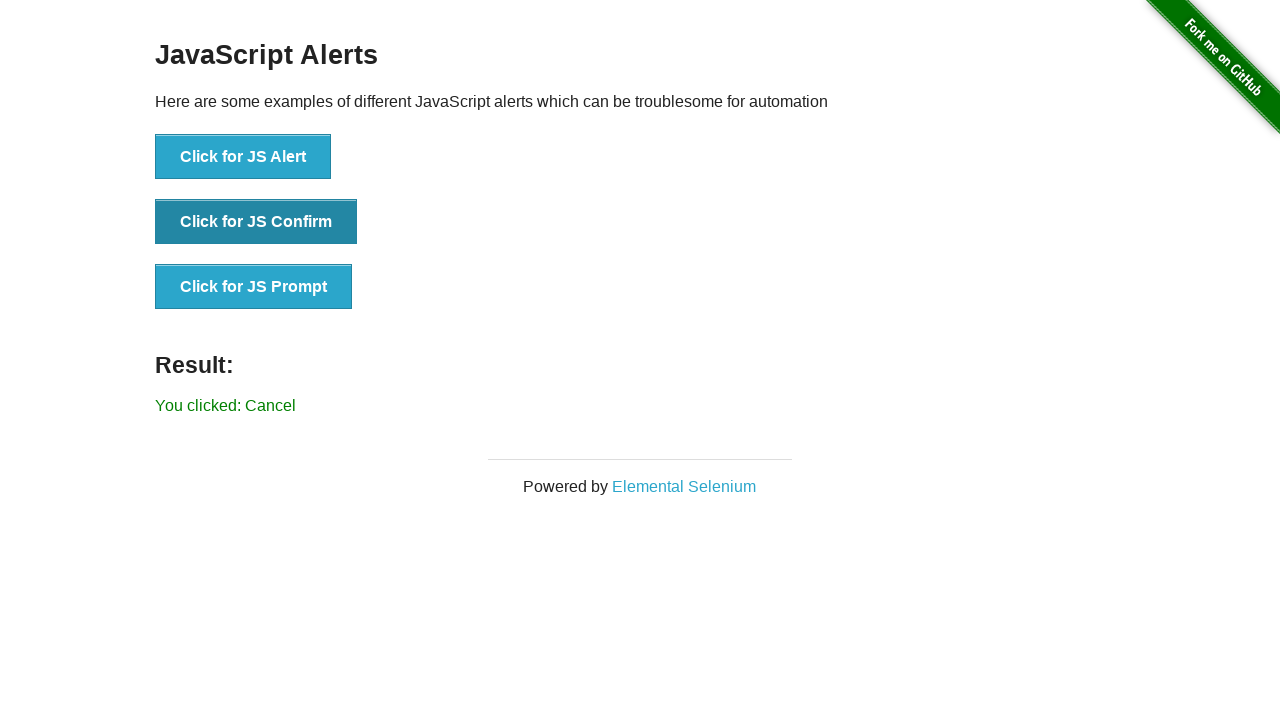

Retrieved result text: You clicked: Cancel
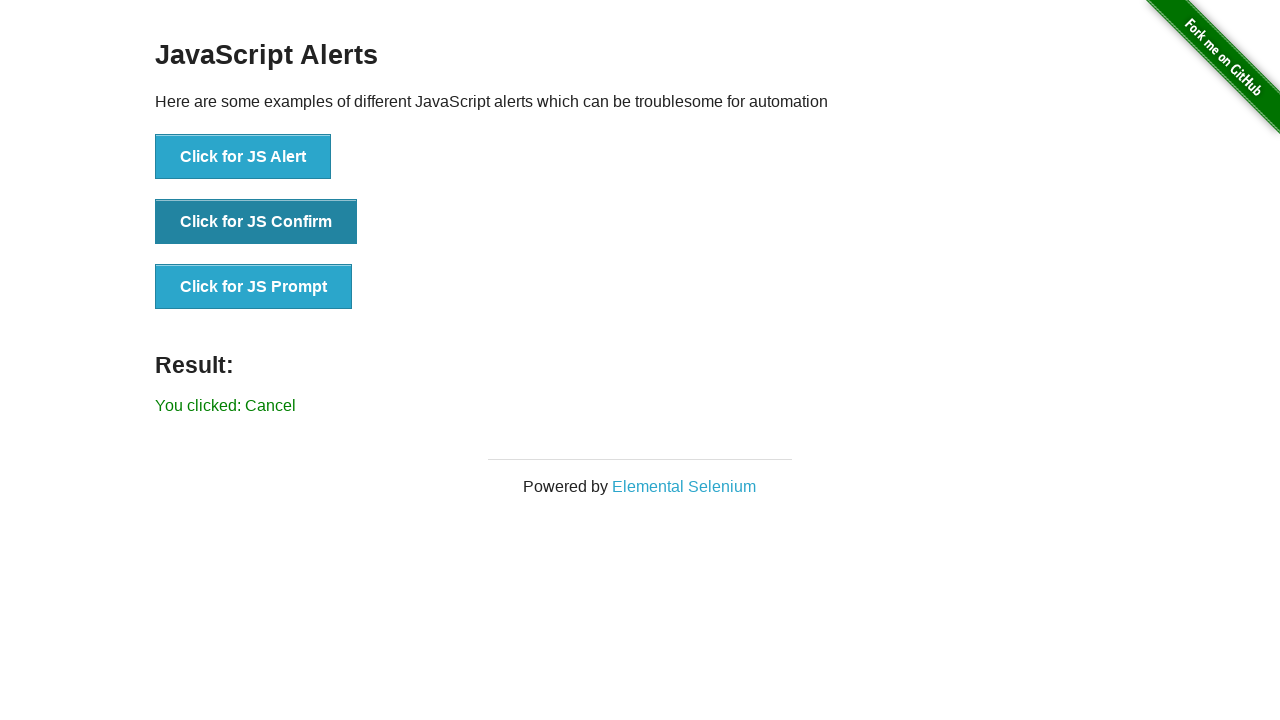

Printed result to console: You clicked: Cancel
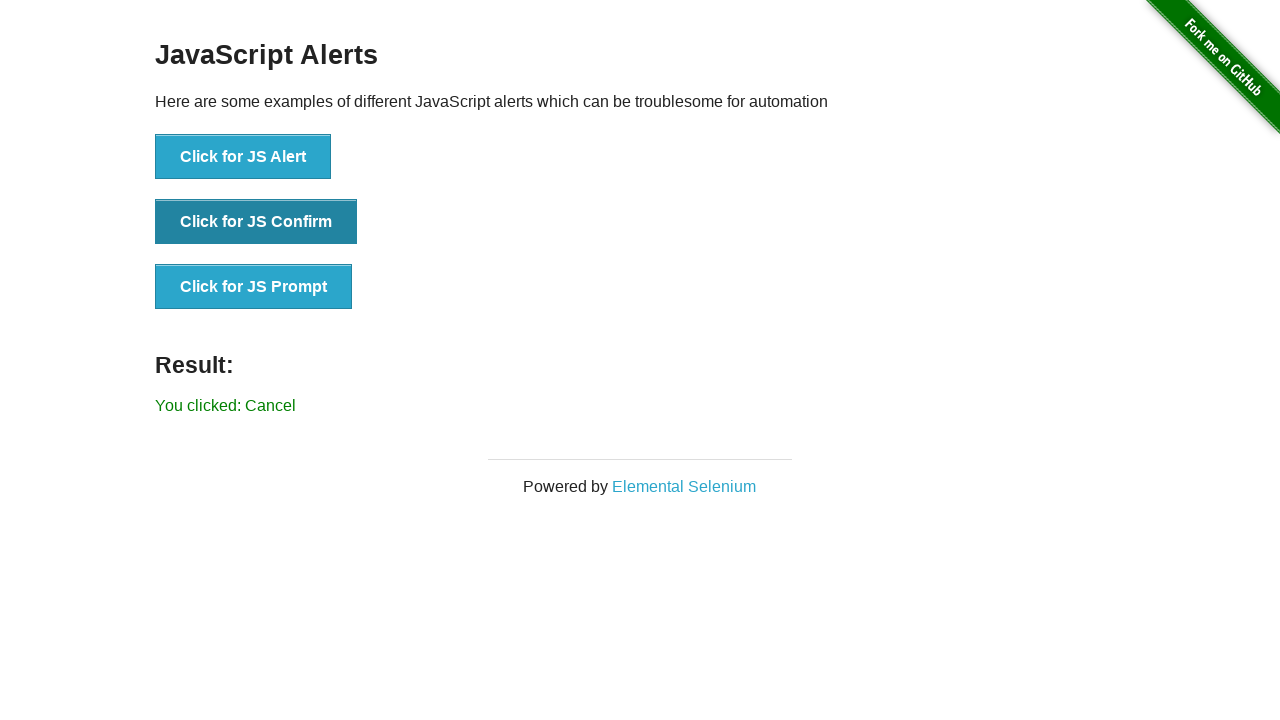

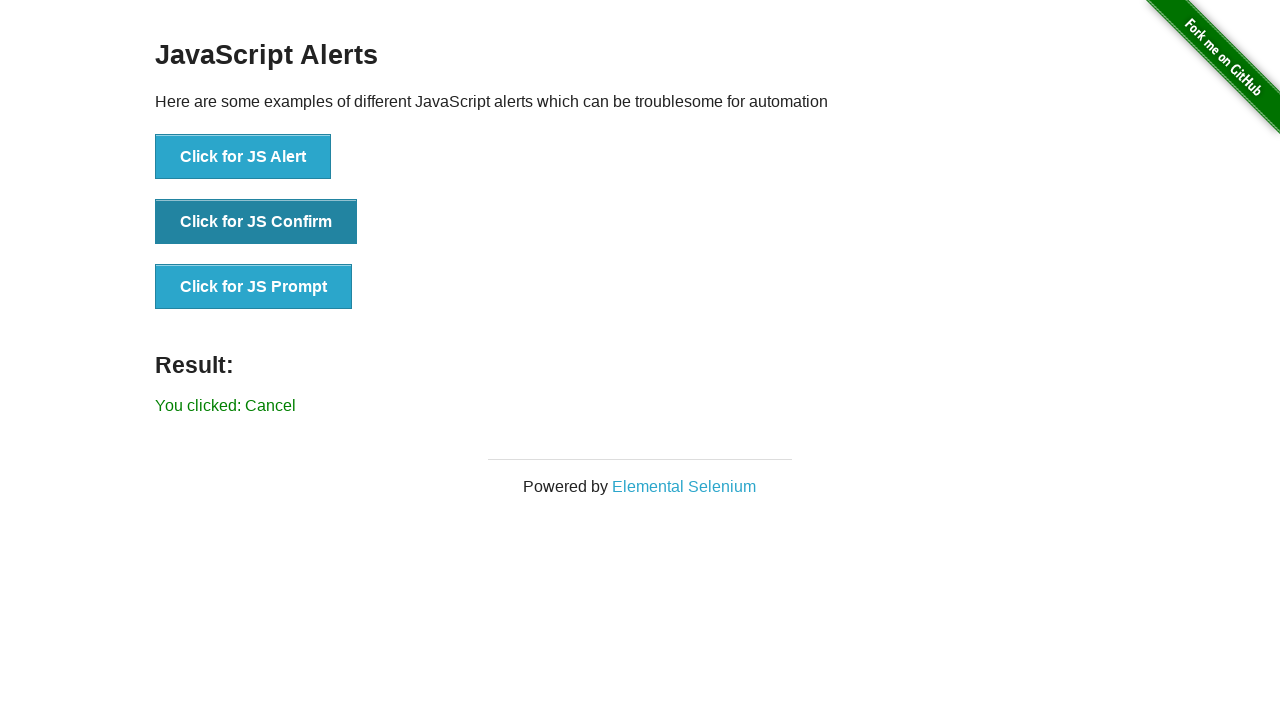